Tests confirm dialog by clicking the confirm button and dismissing (canceling) the alert

Starting URL: https://demoqa.com/alerts/

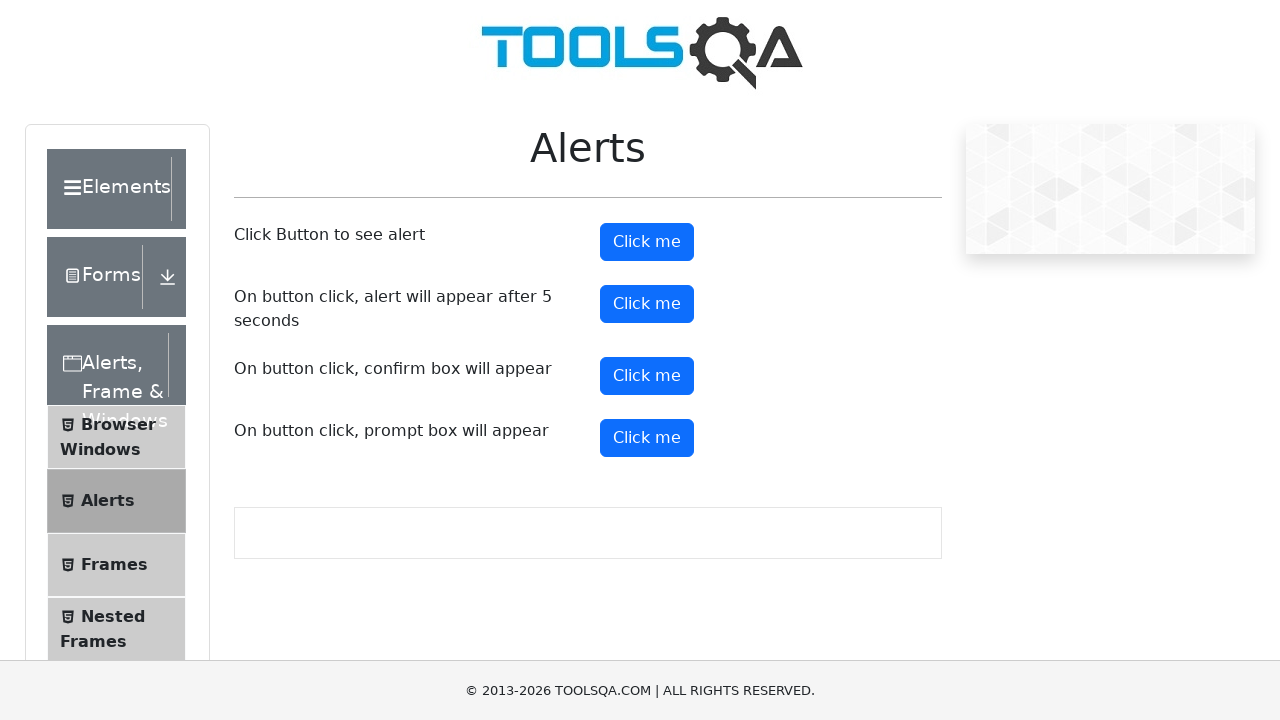

Set up dialog handler to dismiss alerts
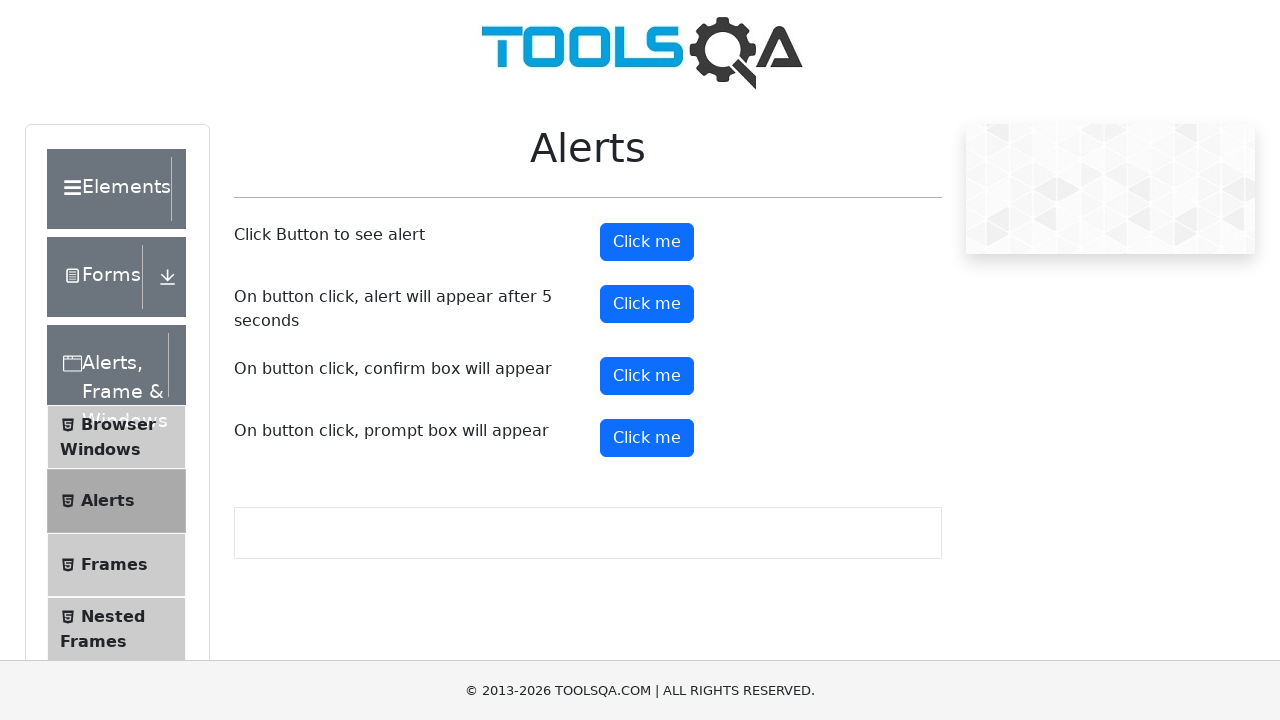

Clicked confirm button to trigger confirm dialog at (647, 376) on #confirmButton
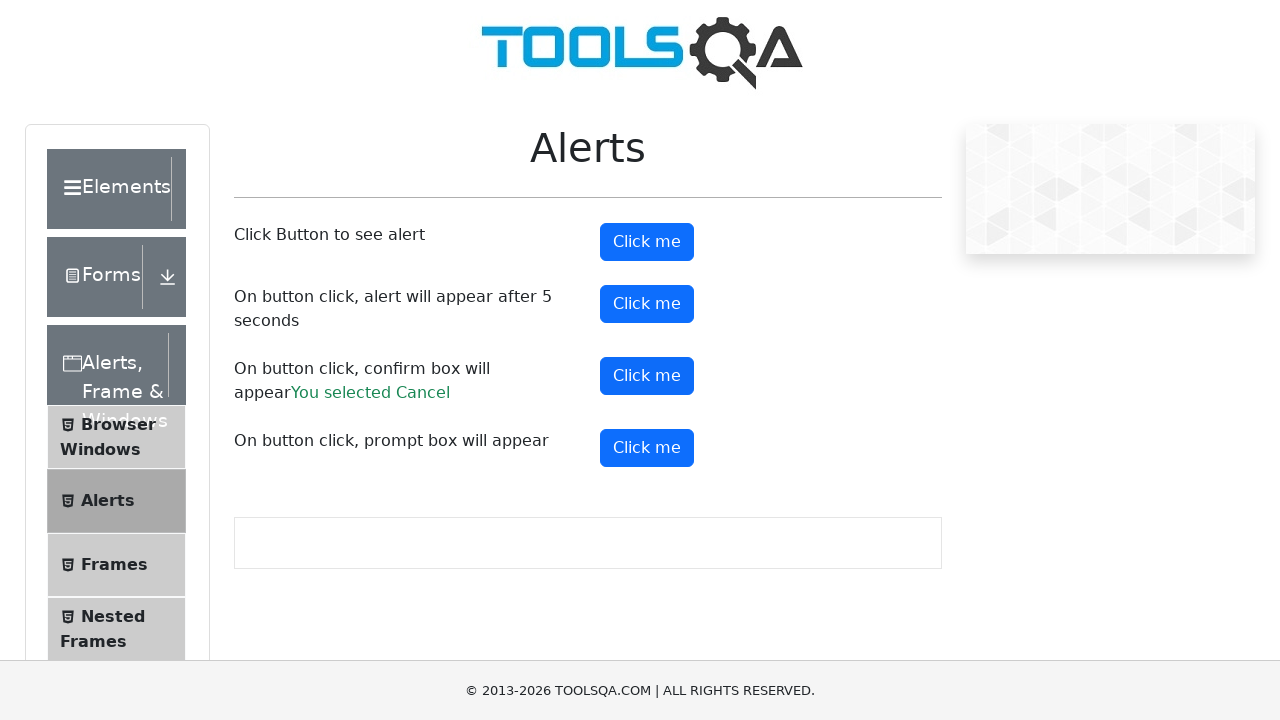

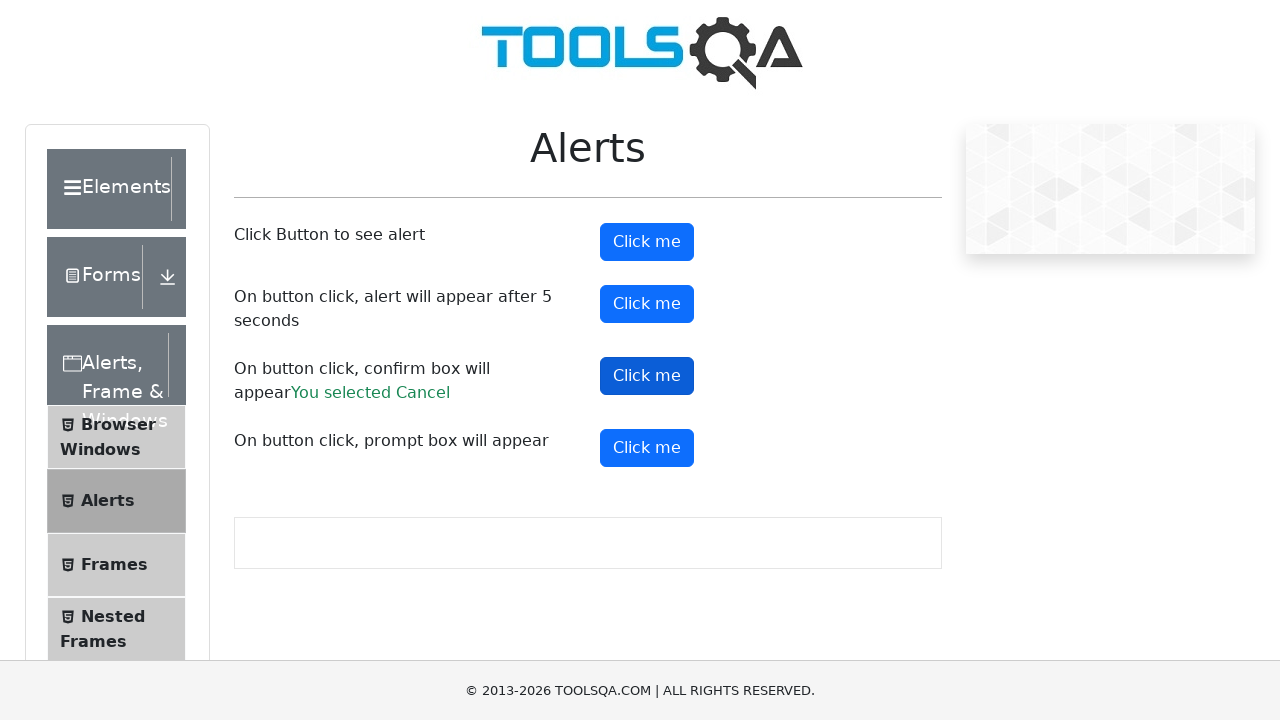